Interacts with an SVG map by scrolling to it and clicking on visible districts (paths with opacity 1)

Starting URL: https://manaoorumanabadi.telangana.gov.in/momb/

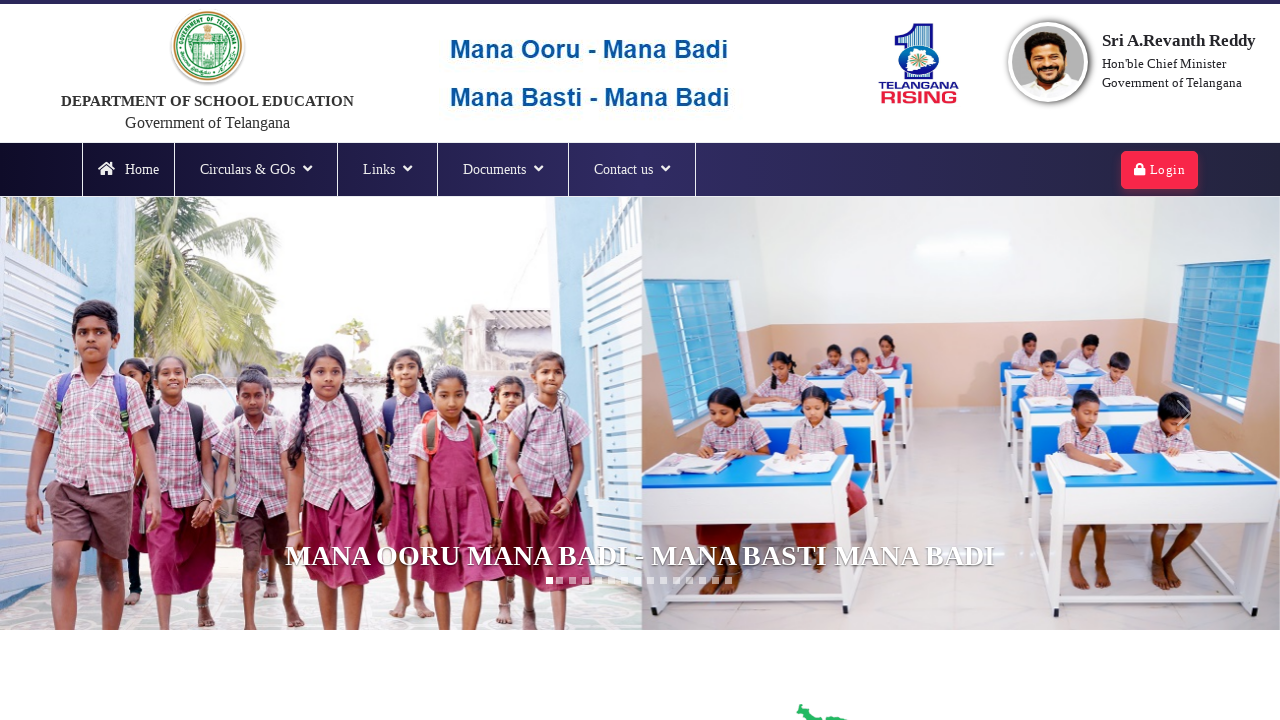

Set viewport size to 1920x1080
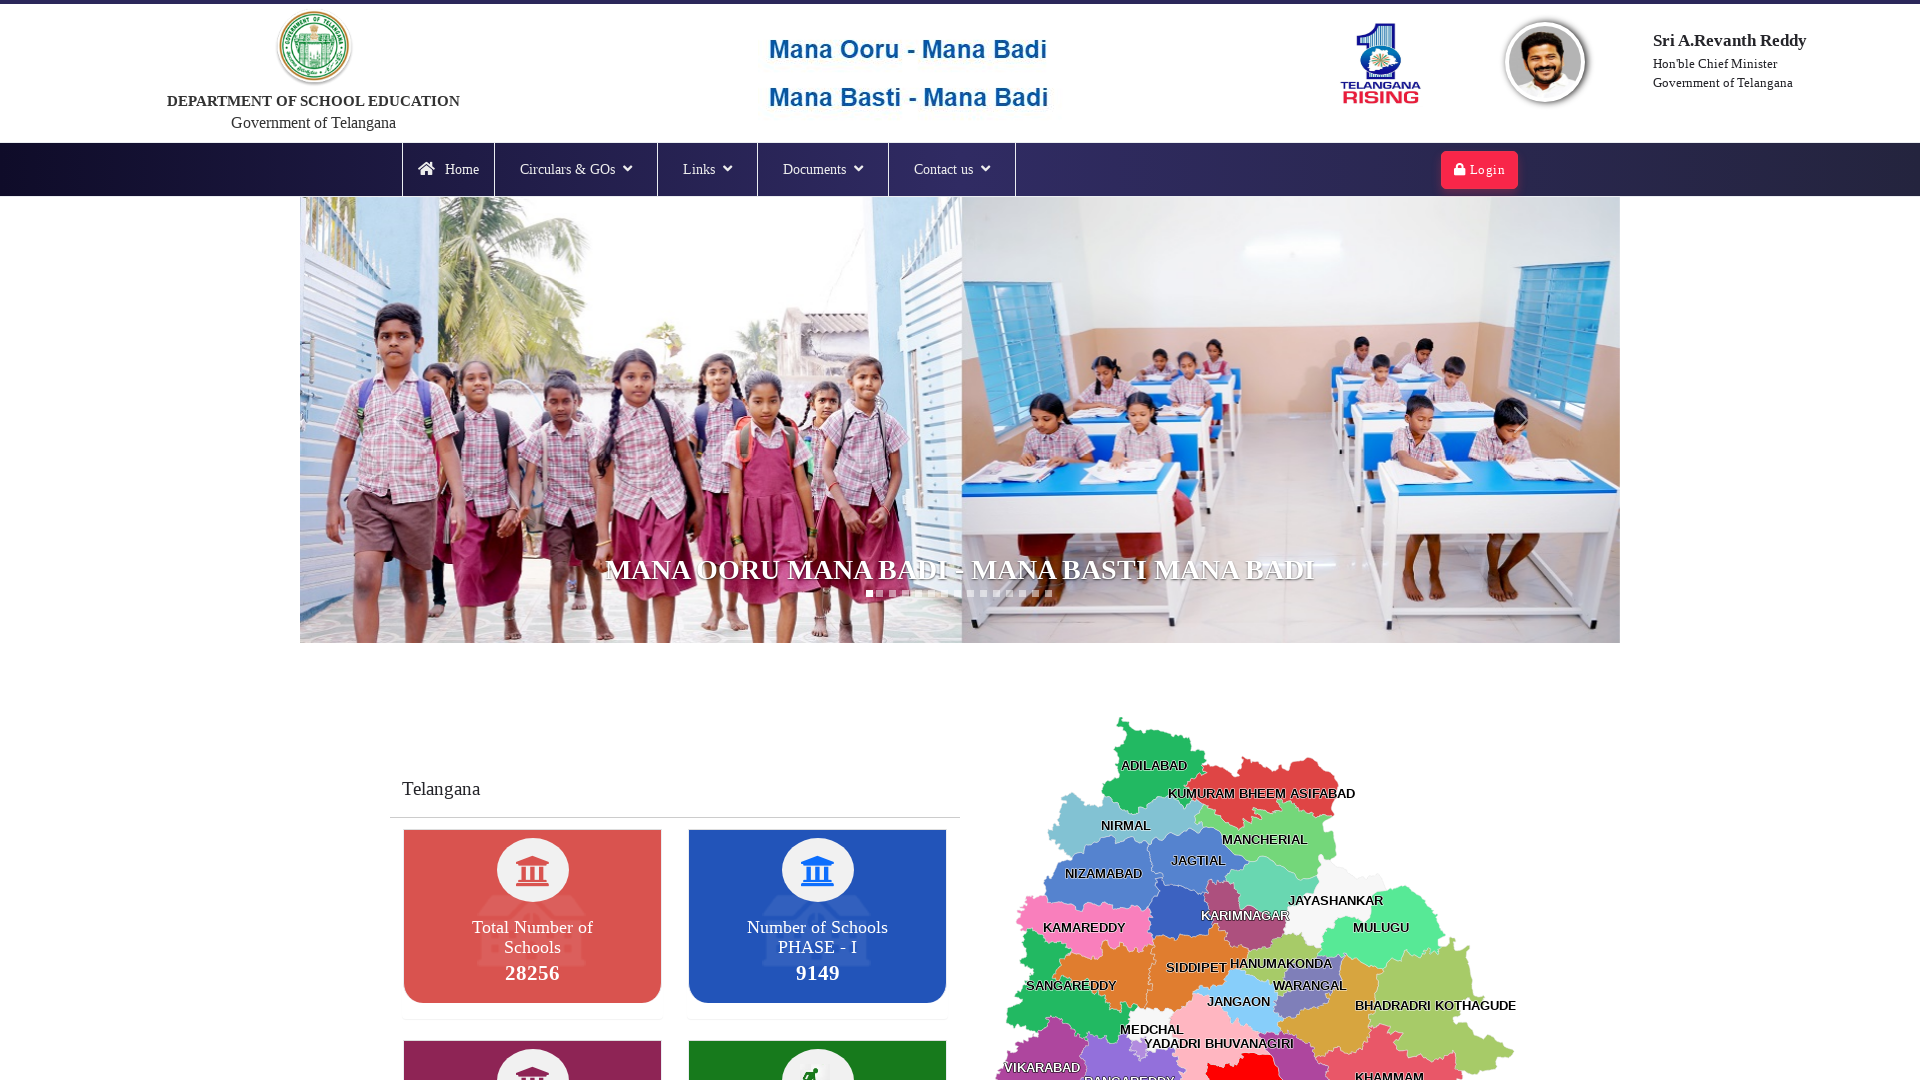

Scrolled to state map section (phase1schools heading)
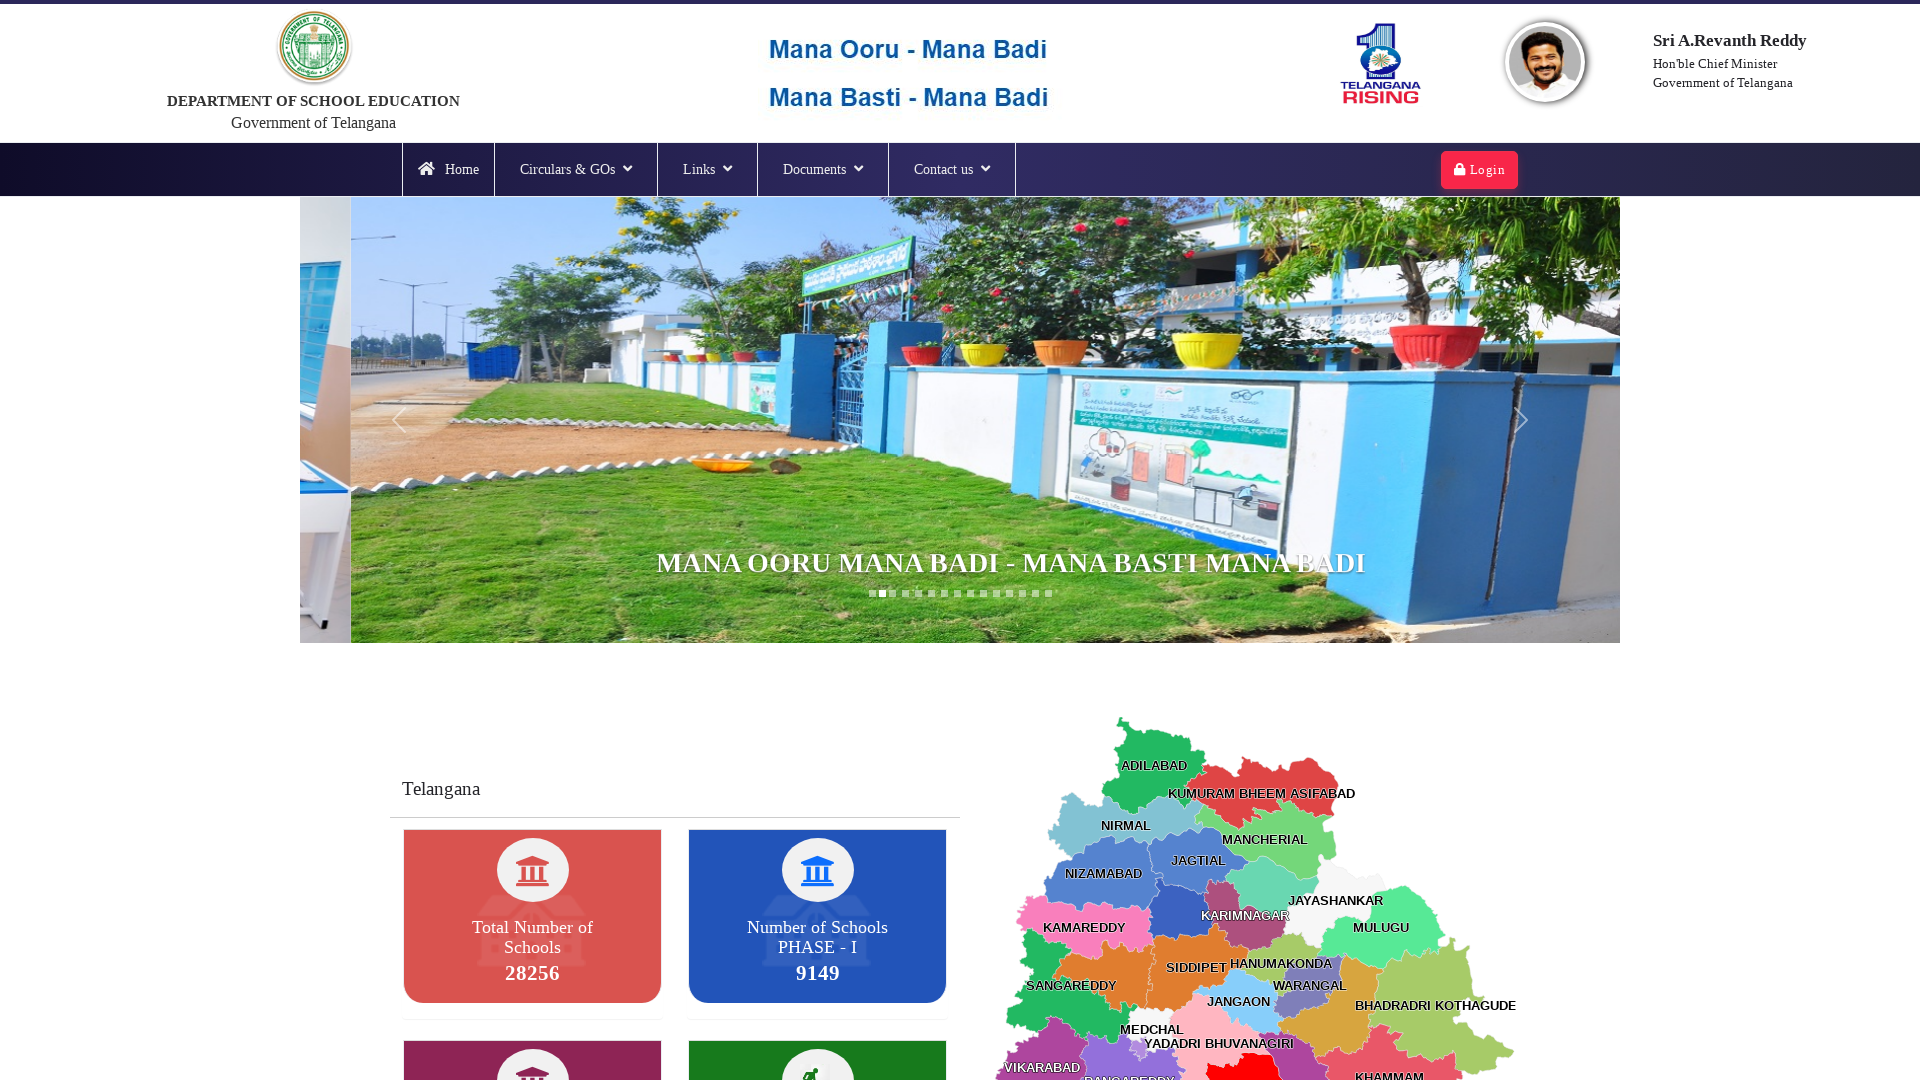

Waited 4 seconds for SVG elements to load
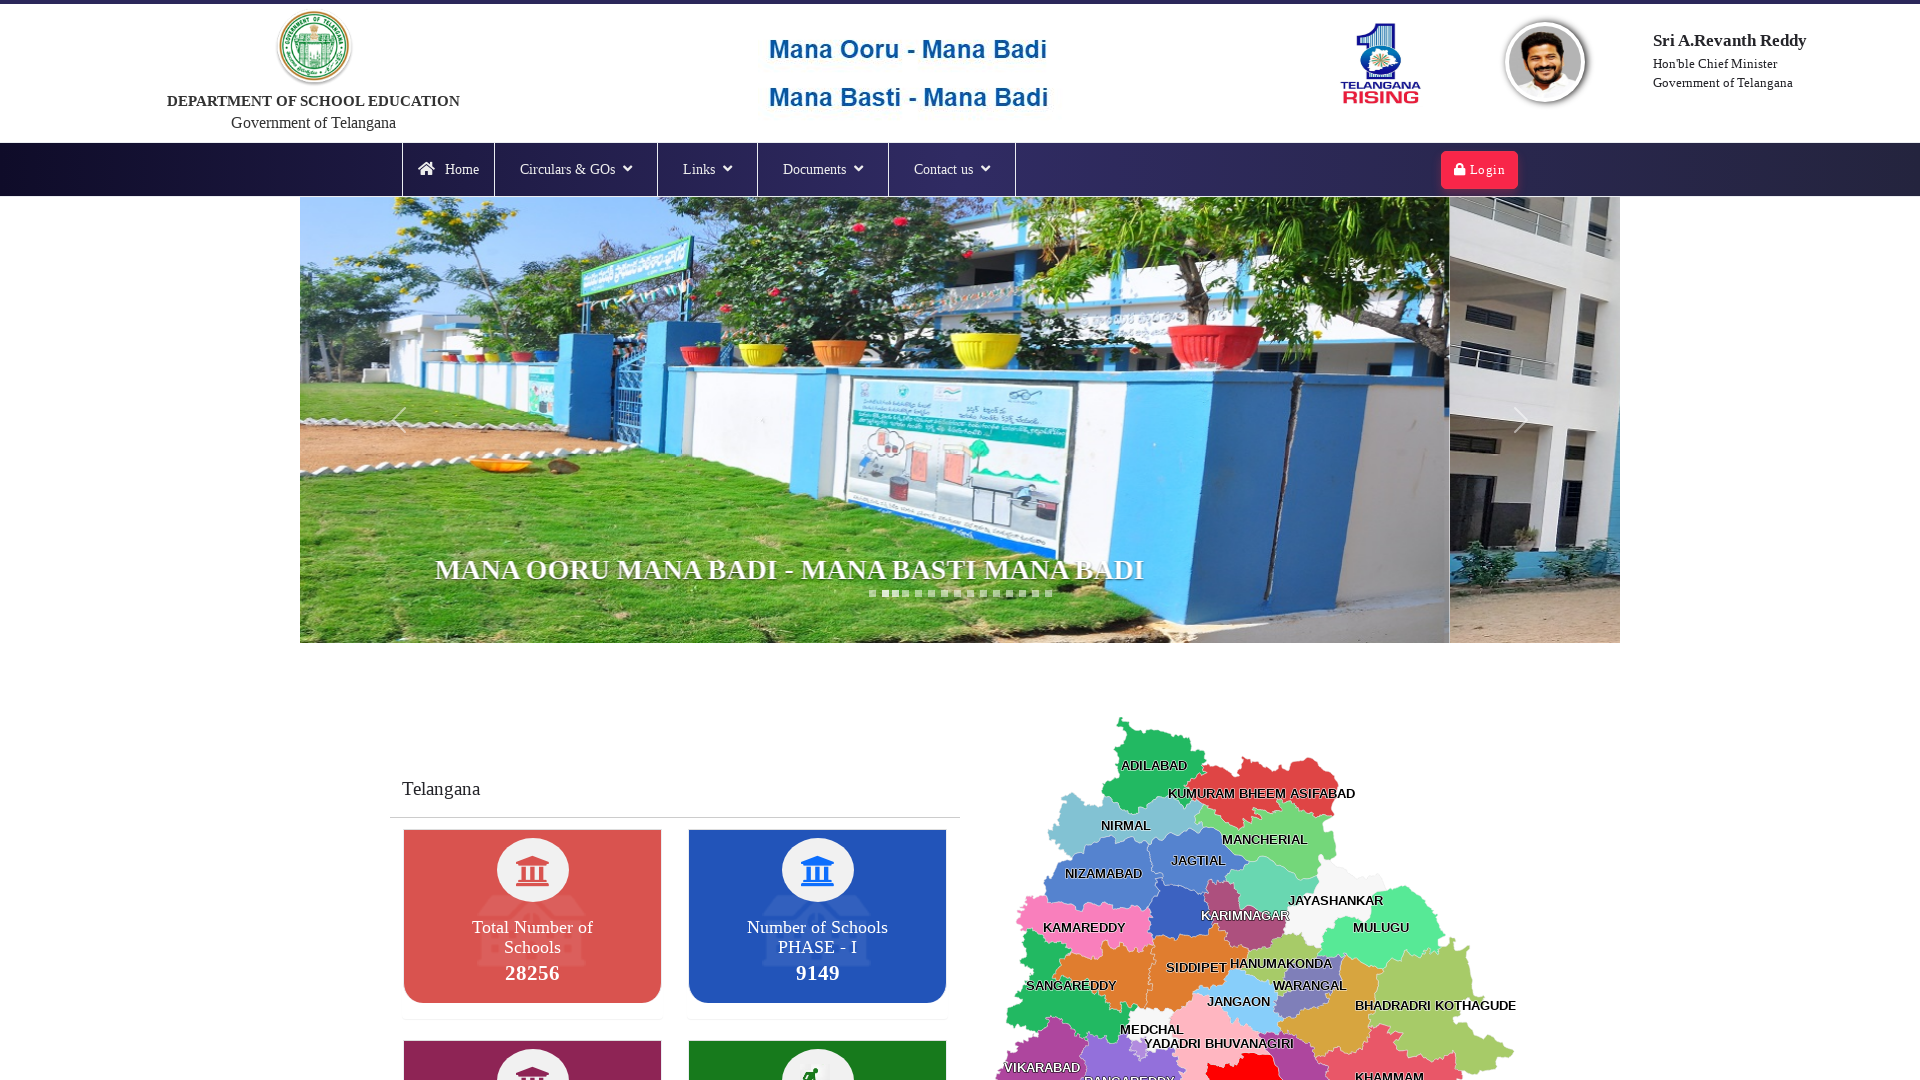

Located 0 SVG path elements representing districts
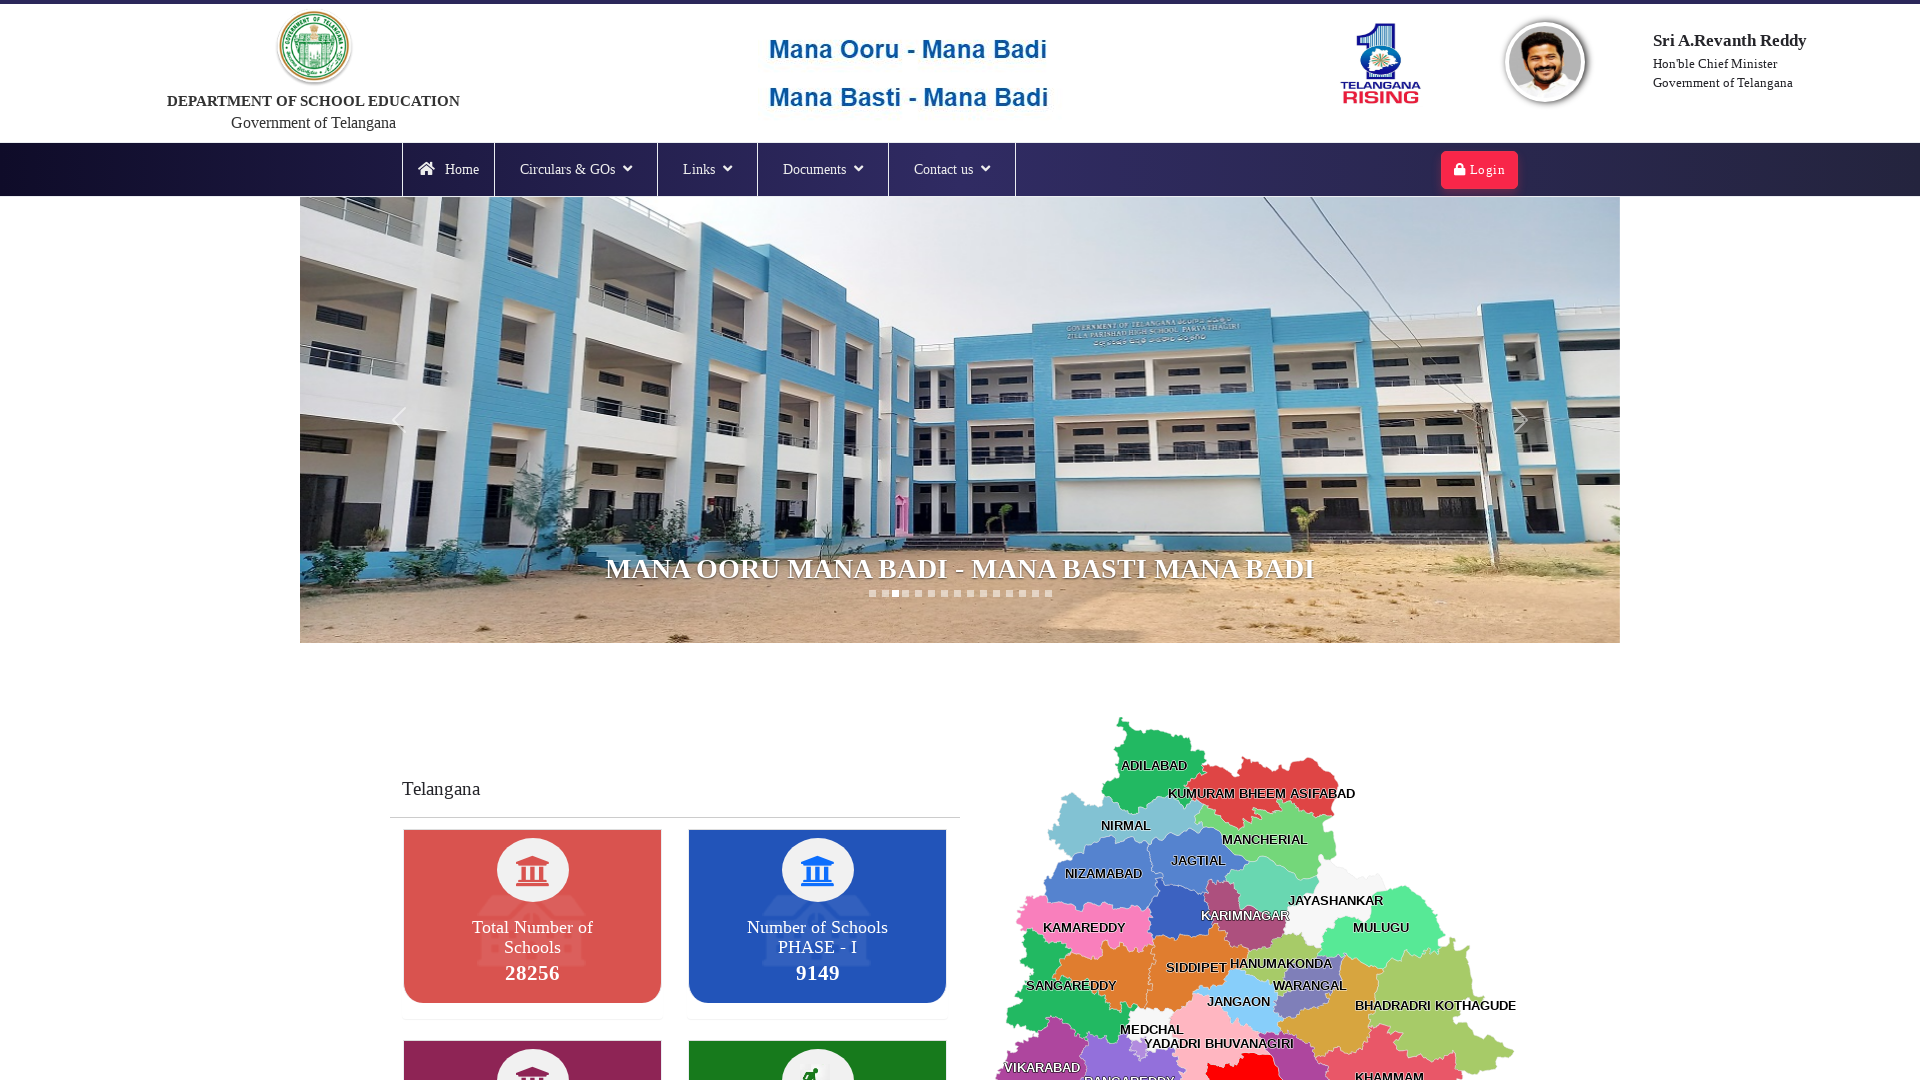

Located 0 district name text elements
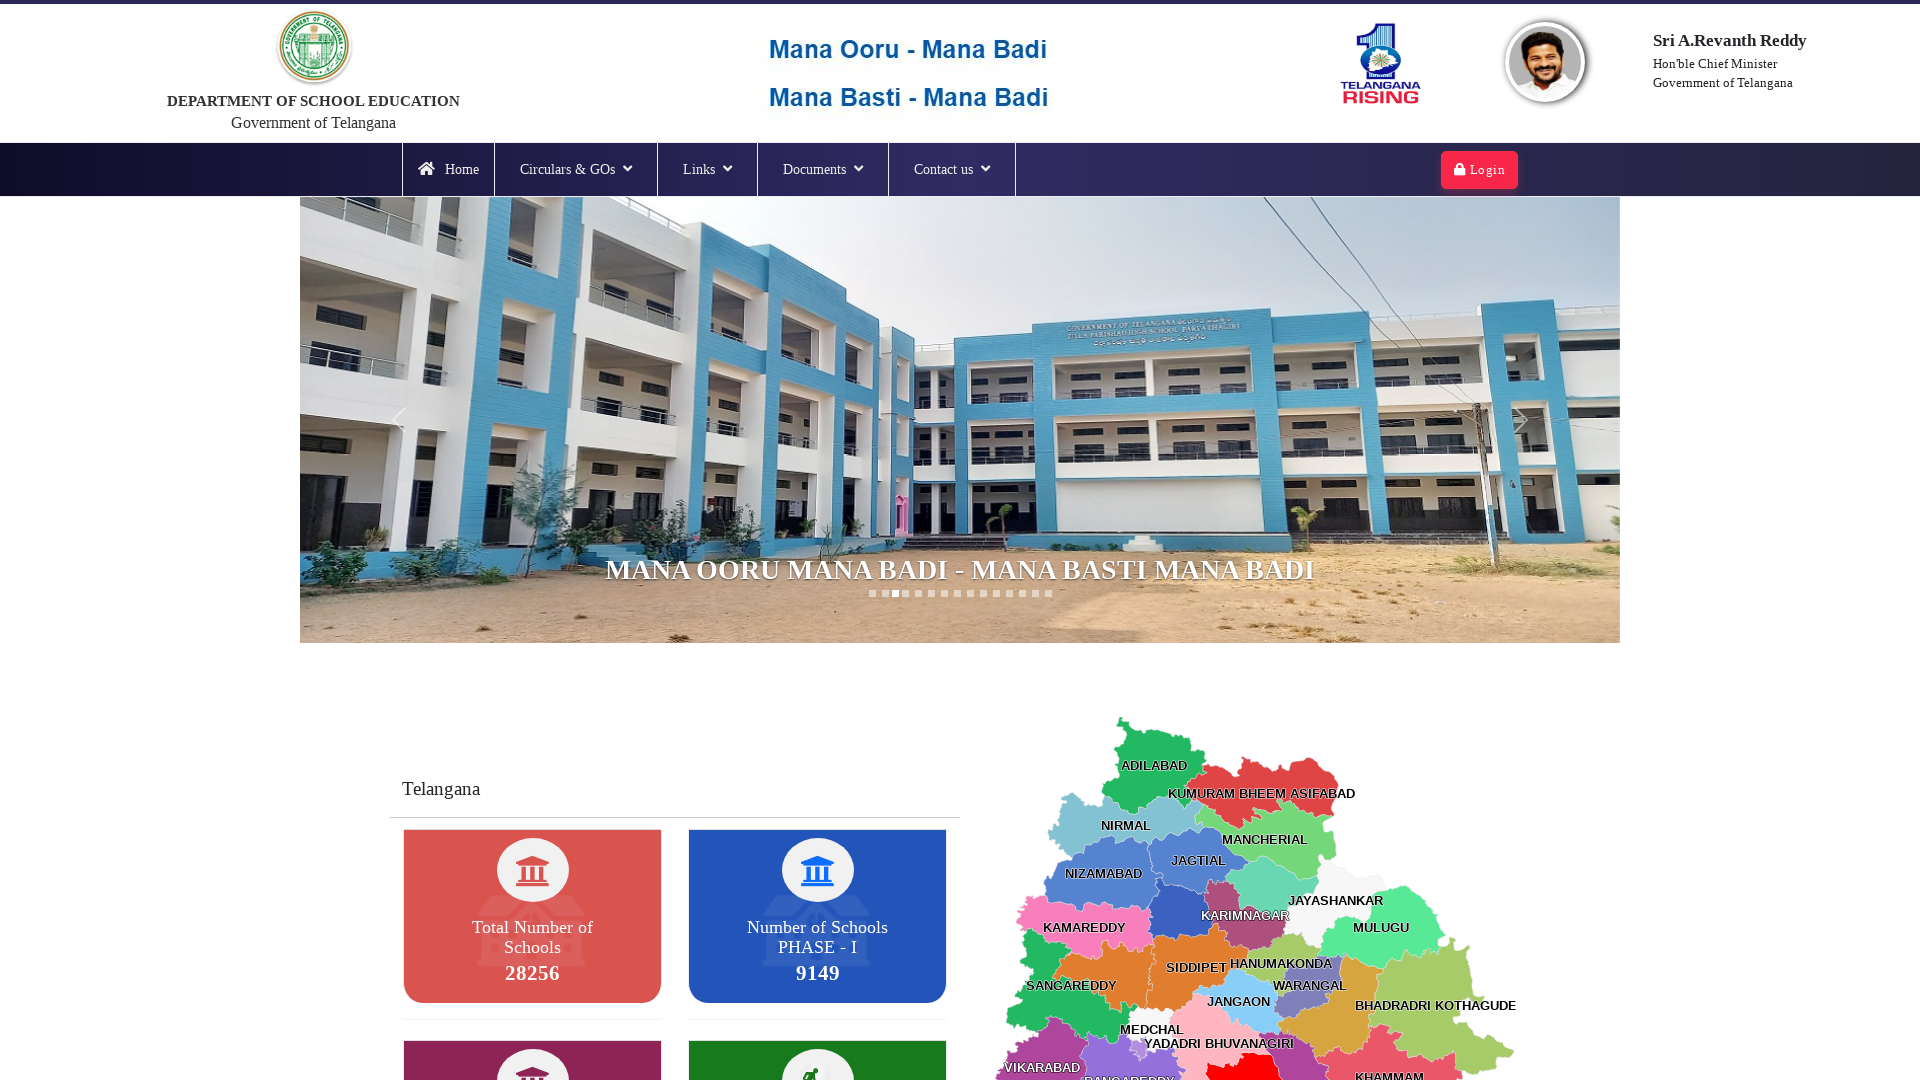

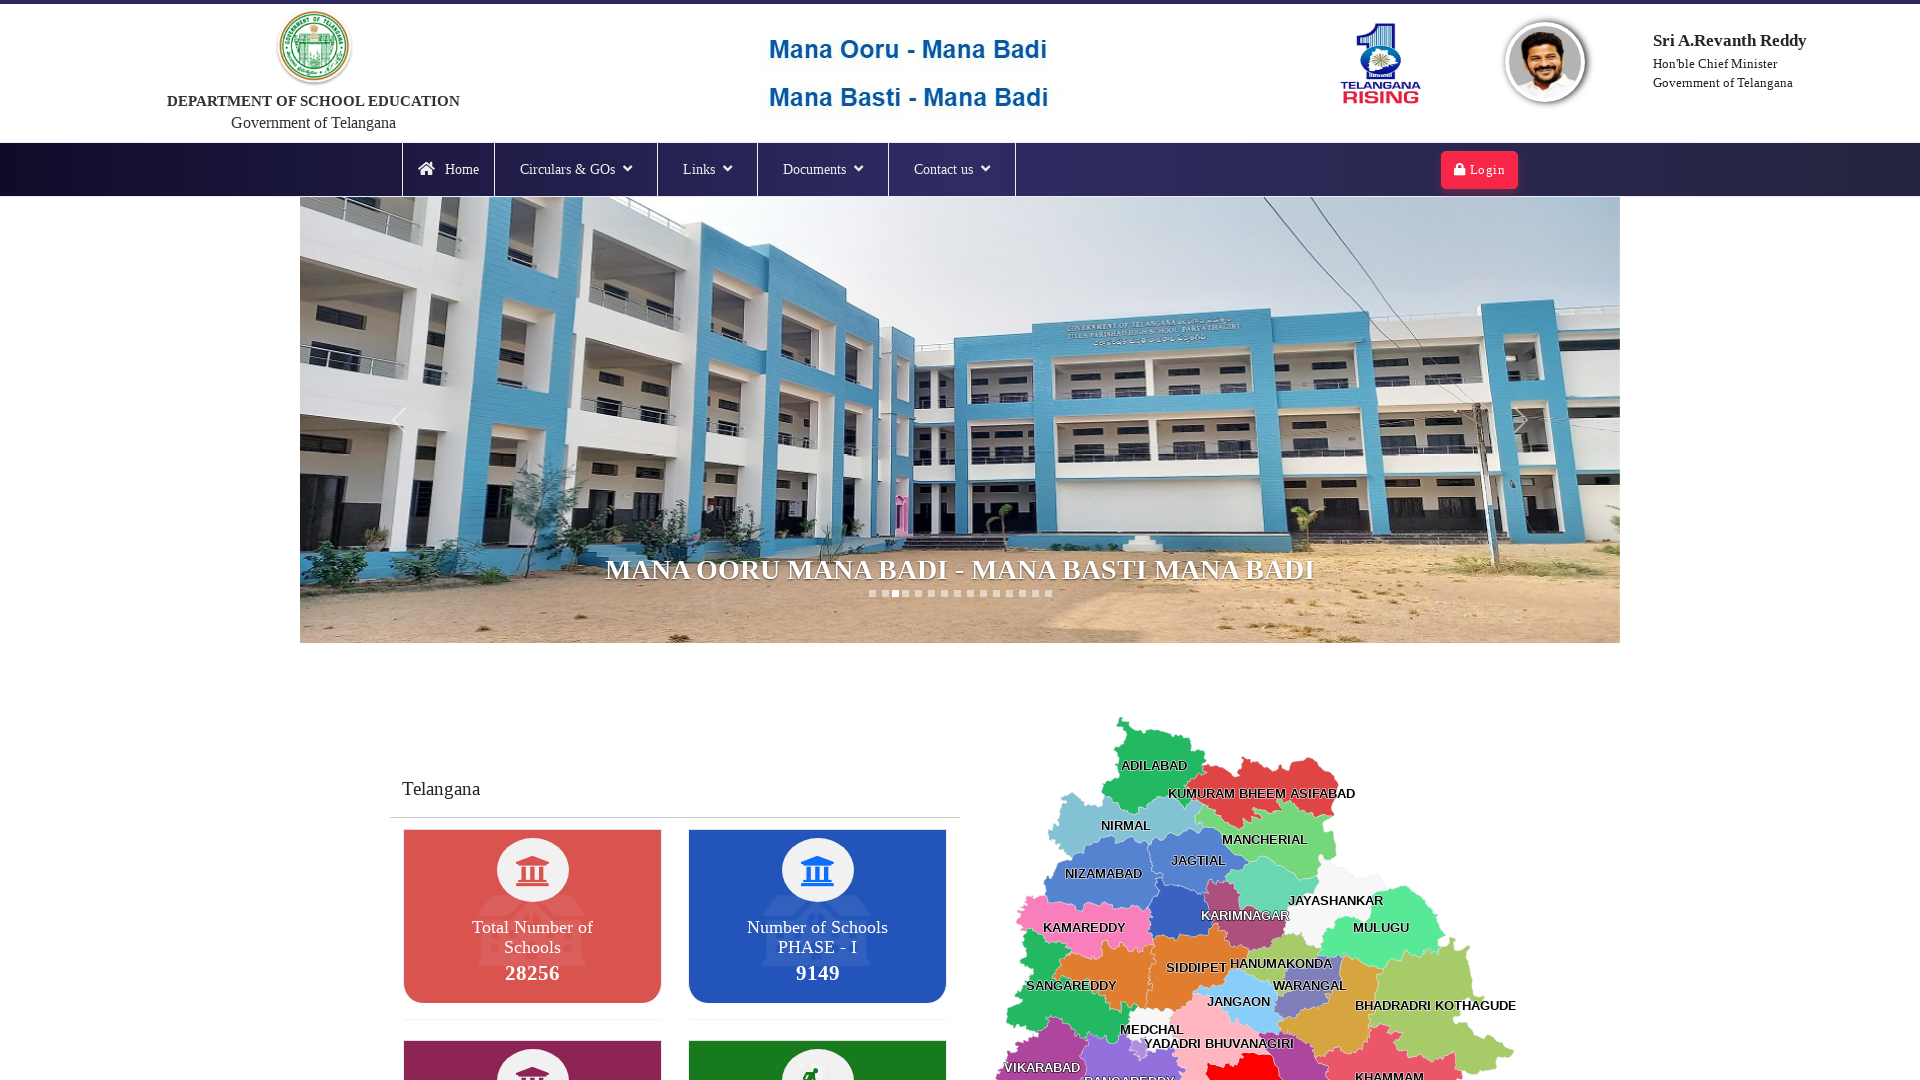